Tests various UI elements on a demo page including finding headers, interacting with dropdowns, filling text fields, clicking buttons, selecting checkboxes, controlling sliders, and locating links

Starting URL: https://seleniumbase.io/demo_page

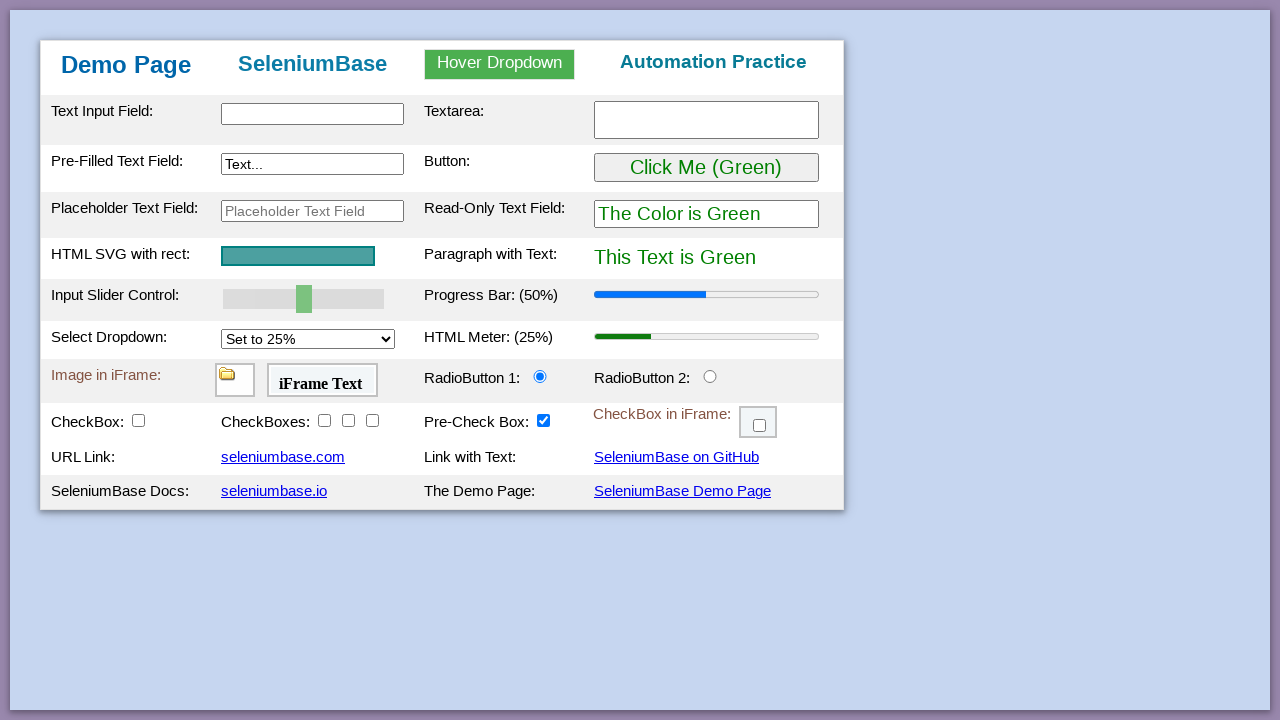

Located main heading 'Demo Page'
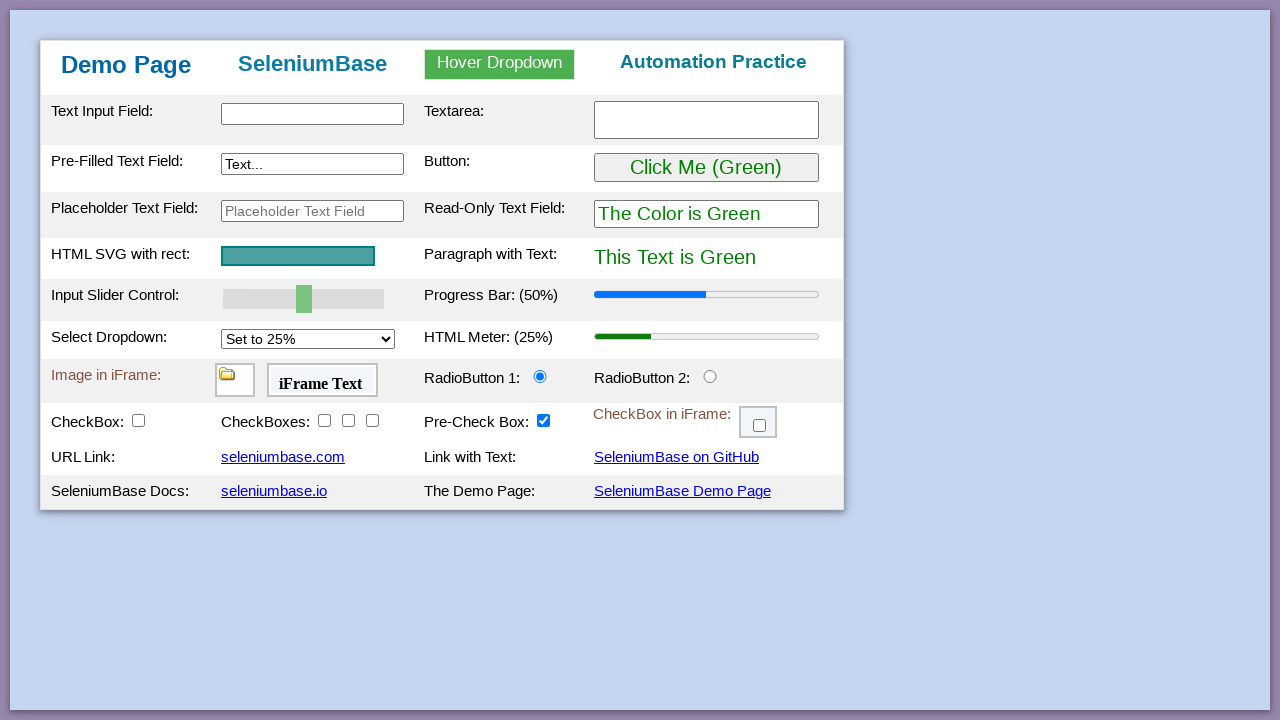

Main heading 'Demo Page' is visible and ready
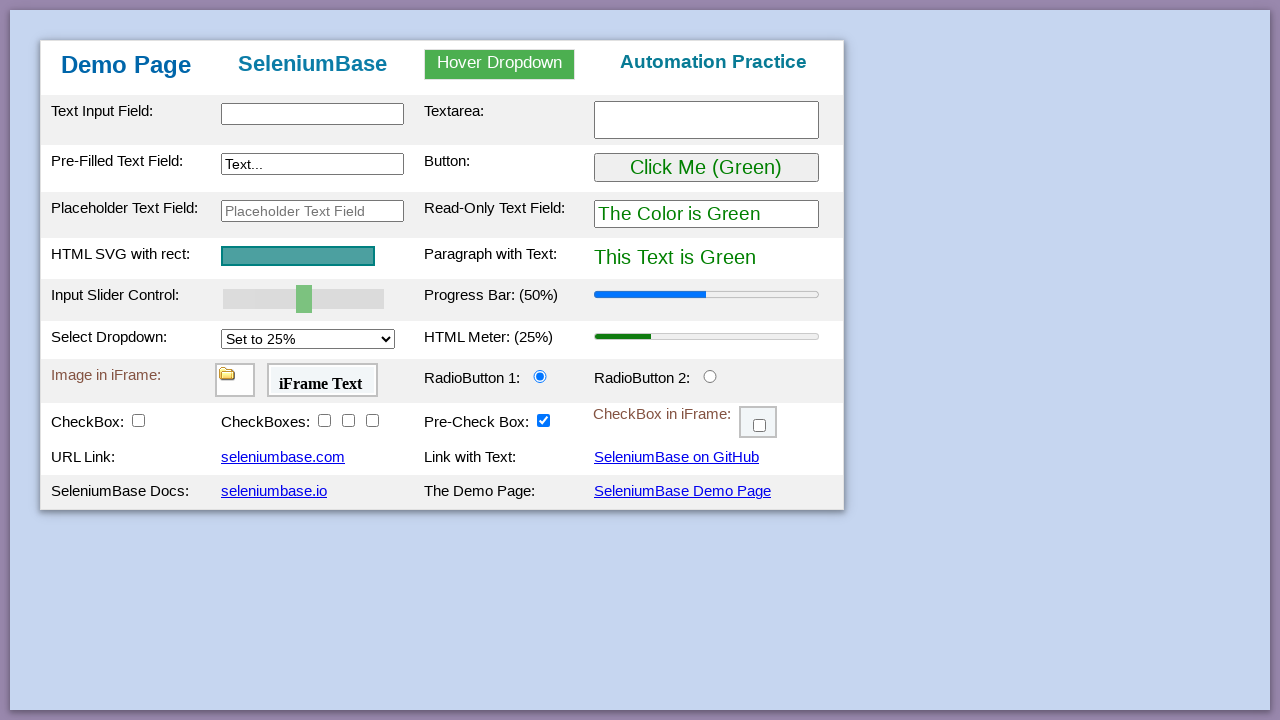

Dropdown button #myDropdown is ready
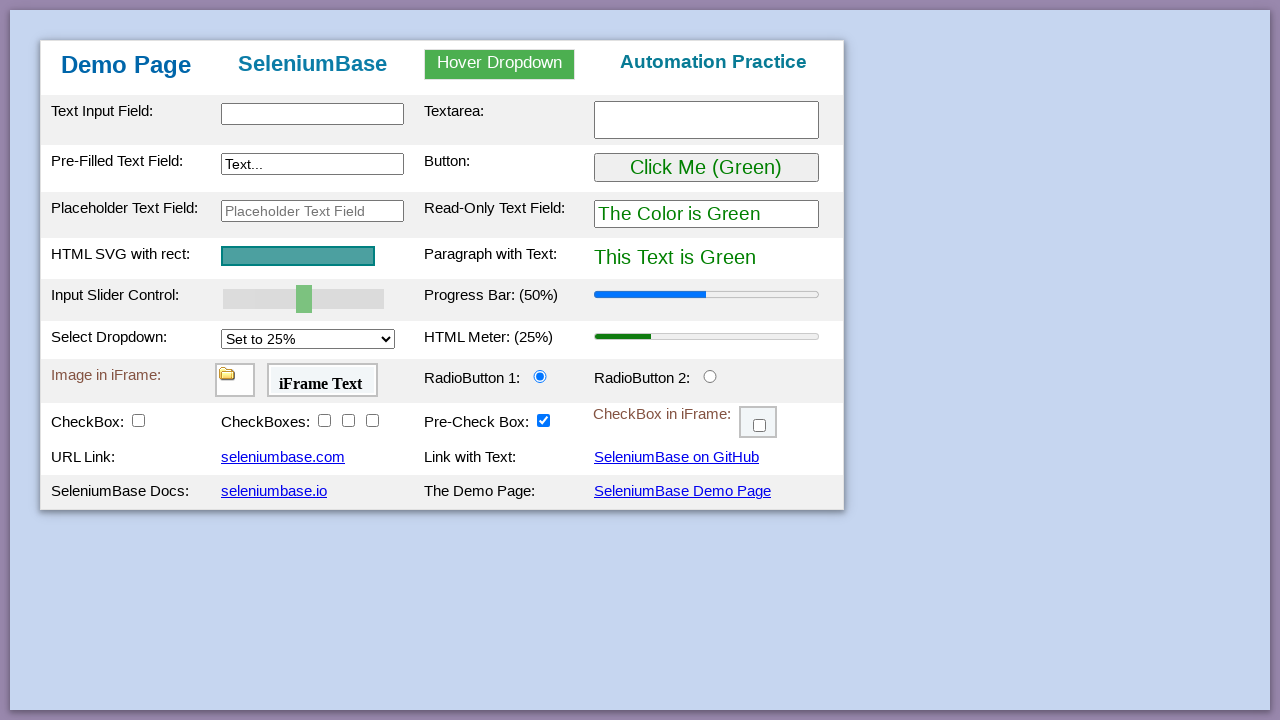

Located dropdown button
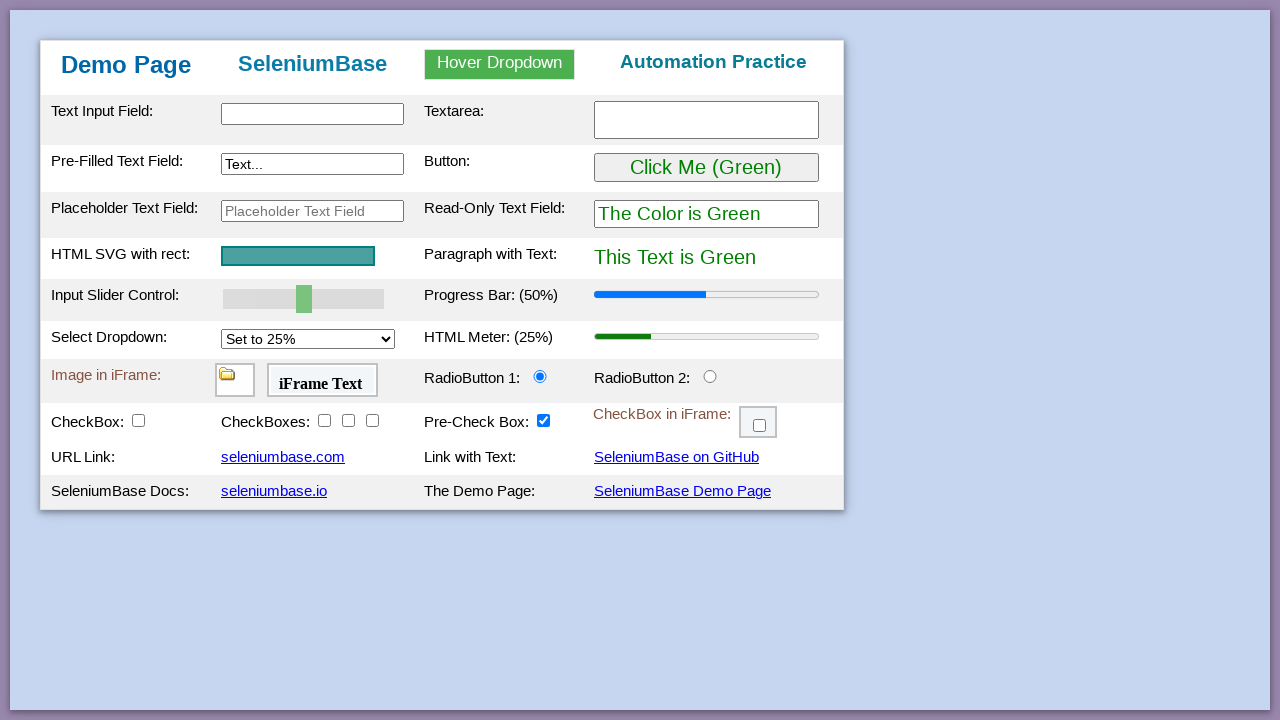

Hovered over dropdown button at (500, 64) on #myDropdown
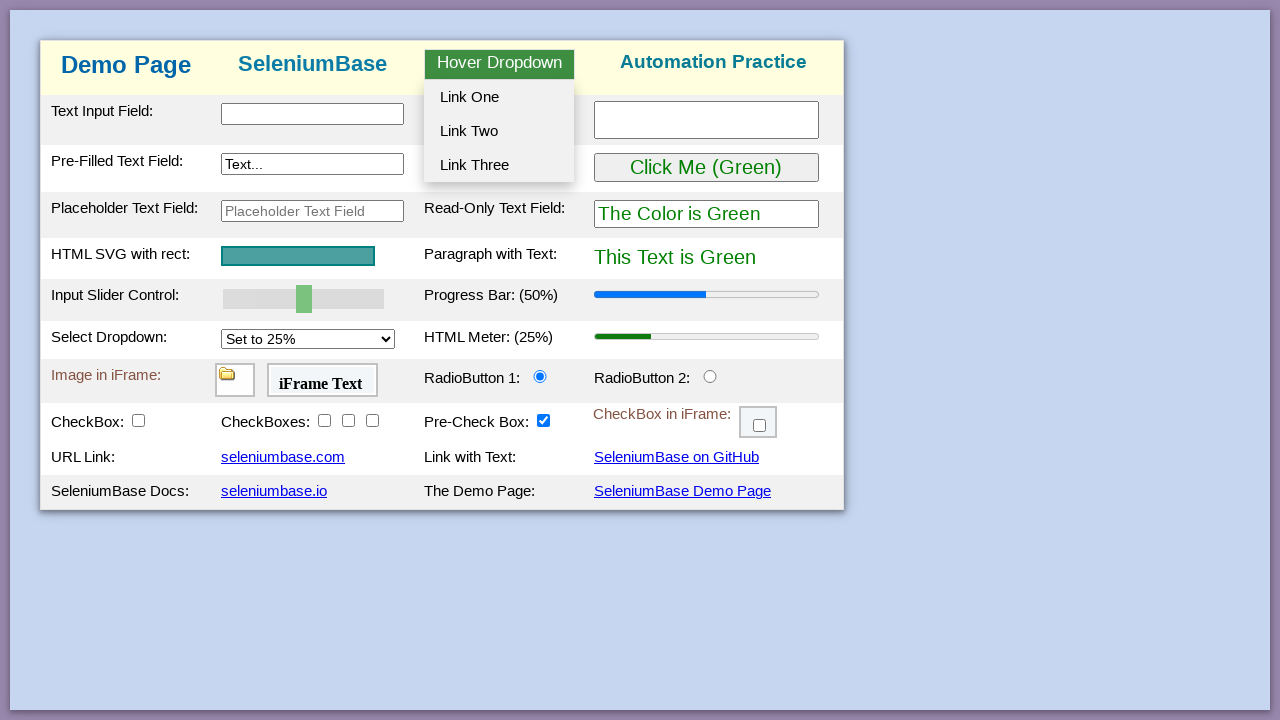

Clicked dropdown option 'Link One' at (499, 97) on xpath=//a[text()='Link One']
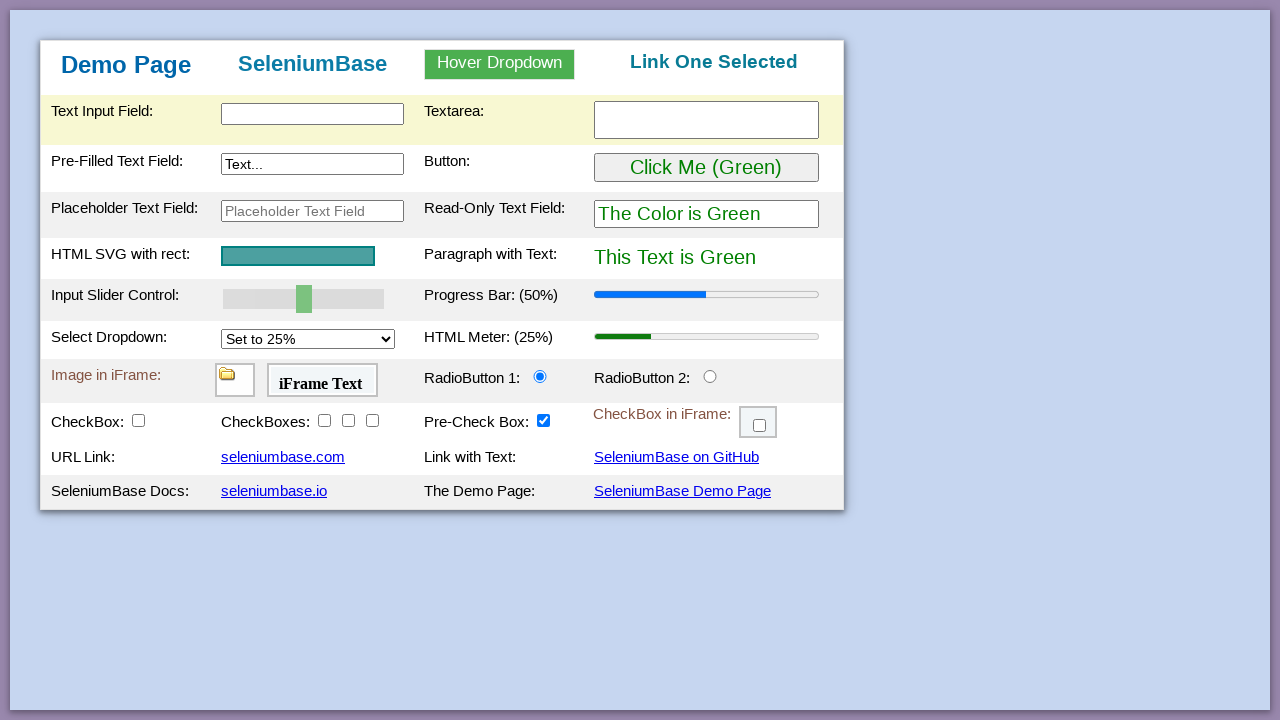

Filled text input field with 'Automatisierter Test' on //input[@id='myTextInput']
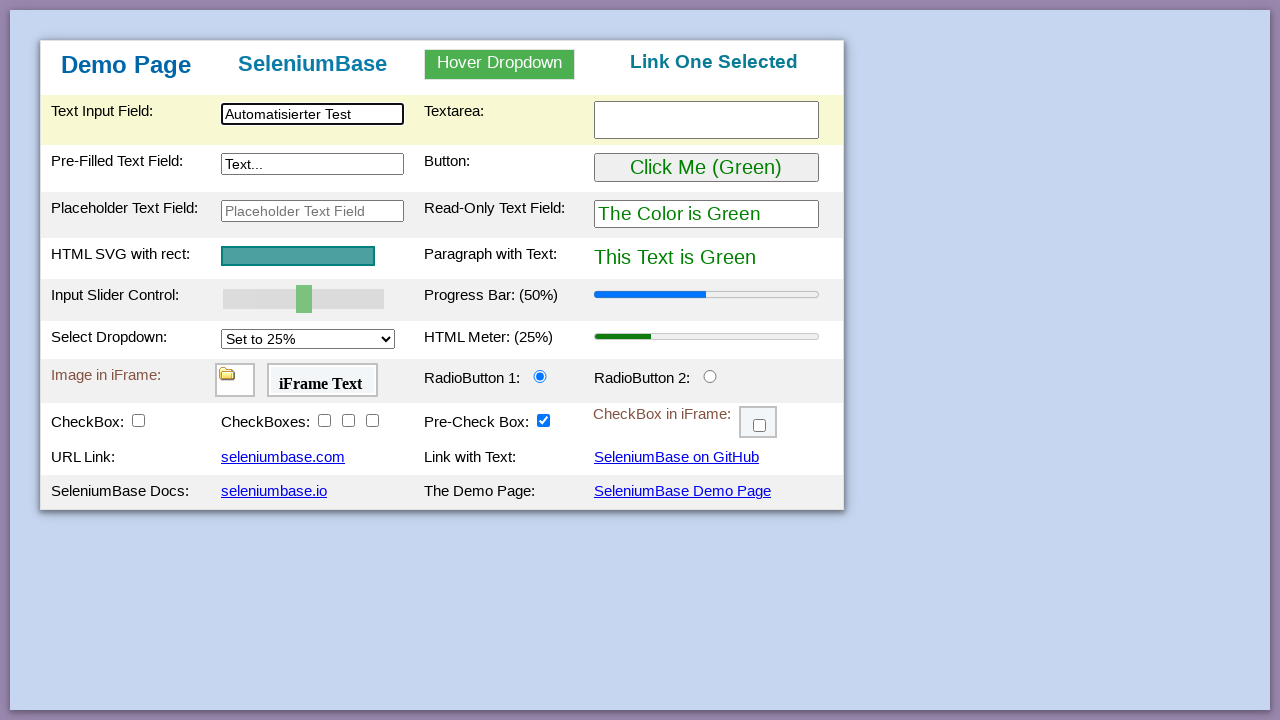

Clicked the green 'Click Me' button at (706, 168) on xpath=//button[text()='Click Me (Green)']
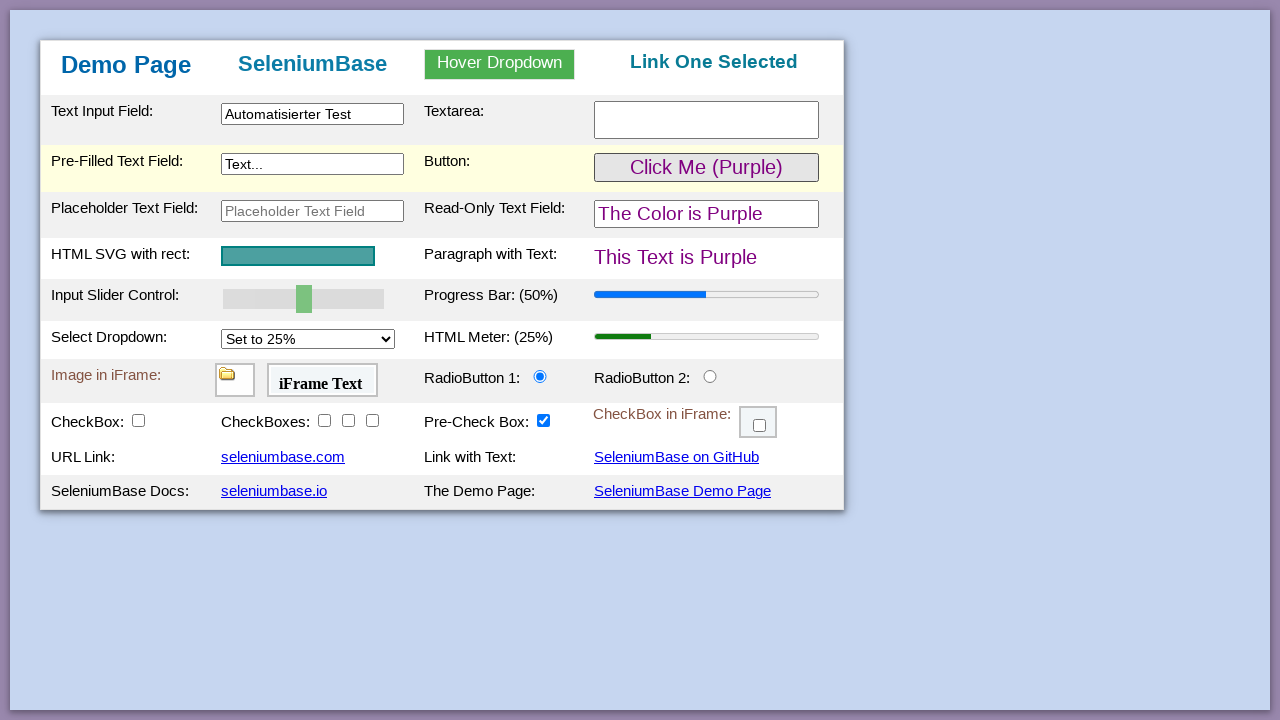

Located all checkbox elements
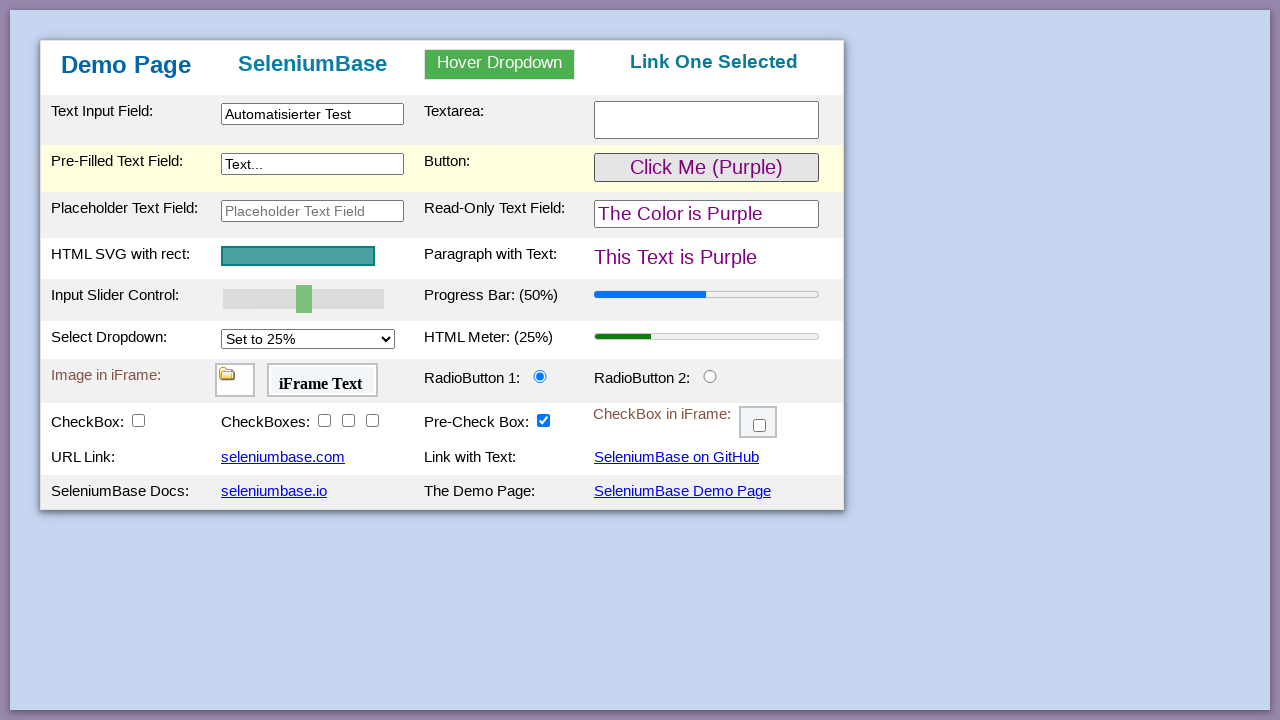

Checked a checkbox at (138, 420) on xpath=//input[@type='checkbox'] >> nth=0
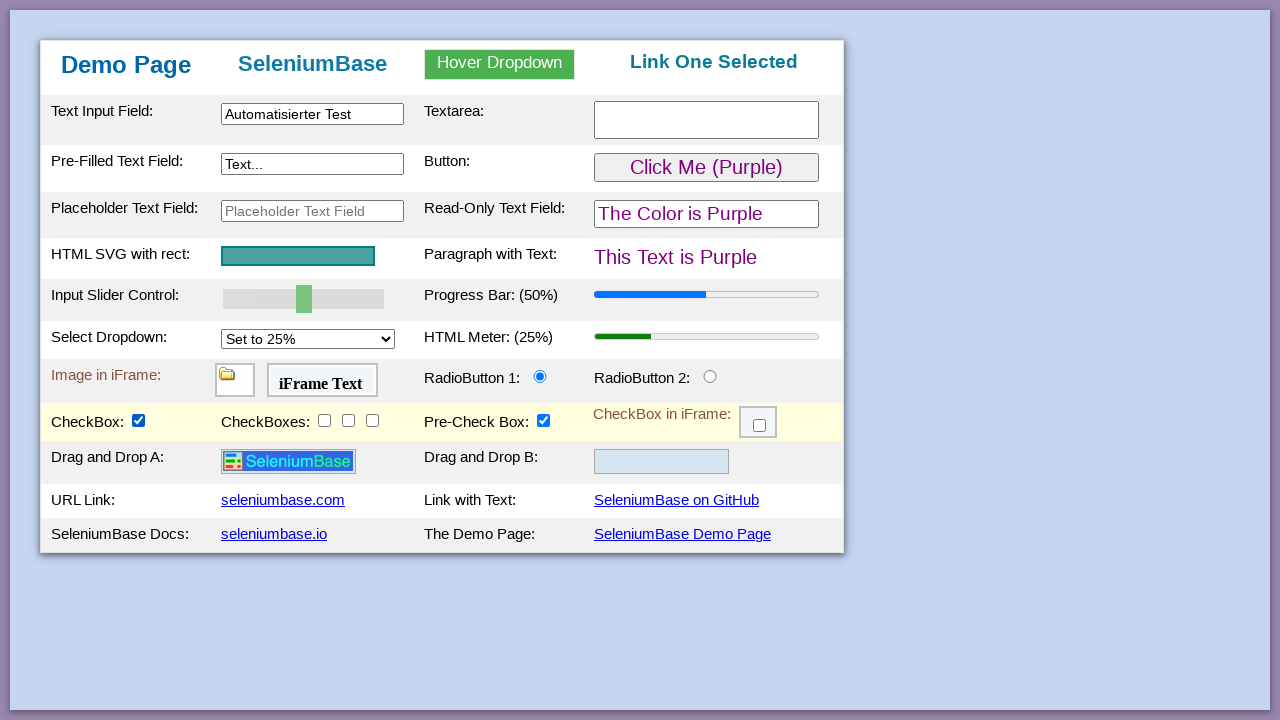

Checked a checkbox at (324, 420) on xpath=//input[@type='checkbox'] >> nth=1
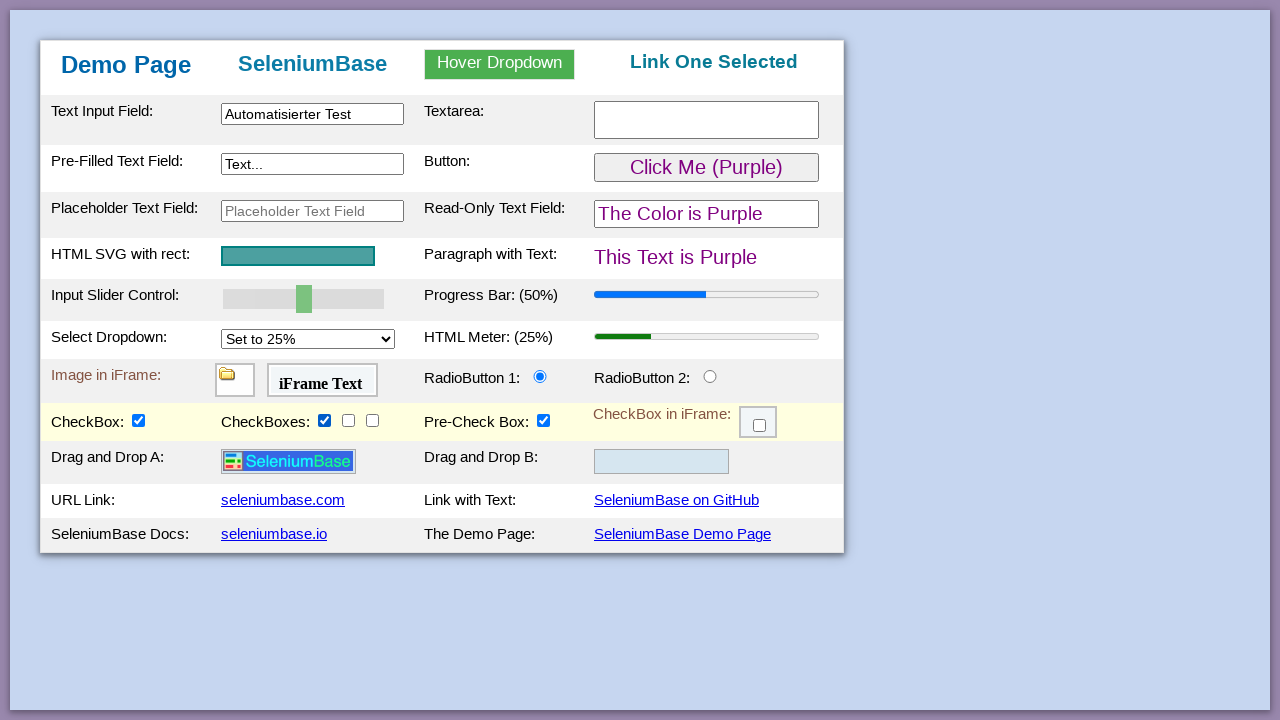

Checked a checkbox at (348, 420) on xpath=//input[@type='checkbox'] >> nth=2
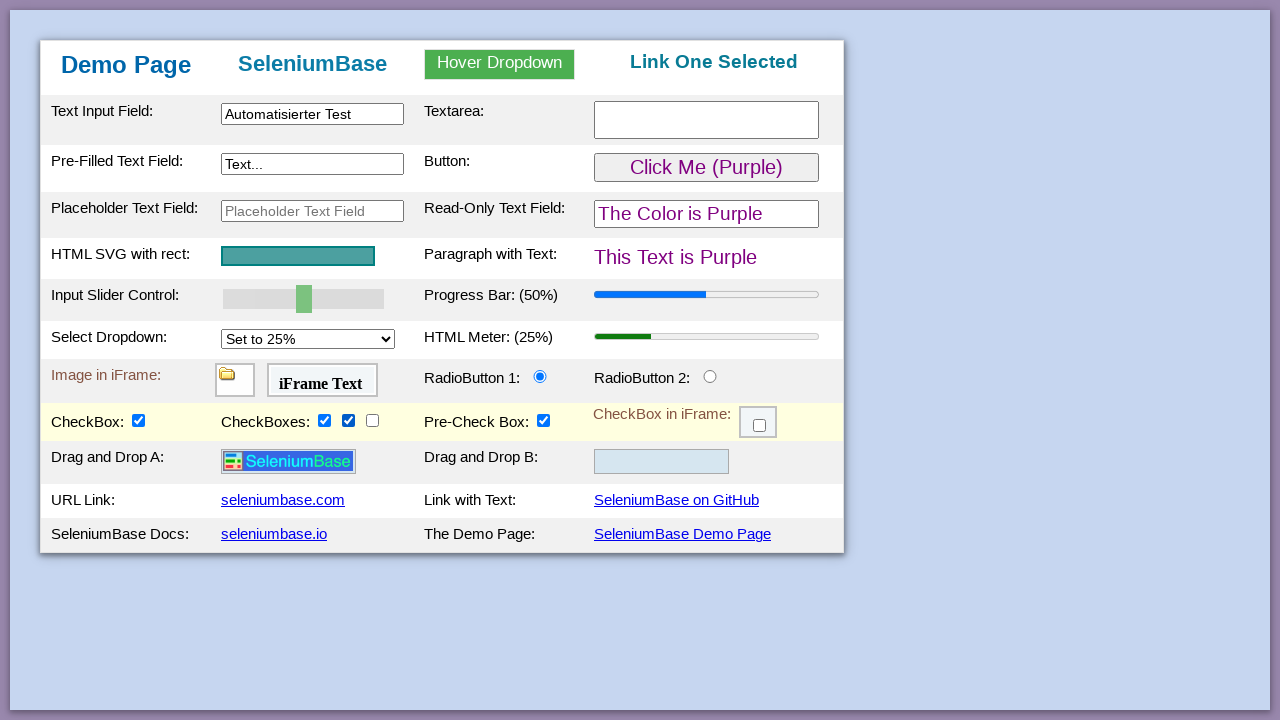

Checked a checkbox at (372, 420) on xpath=//input[@type='checkbox'] >> nth=3
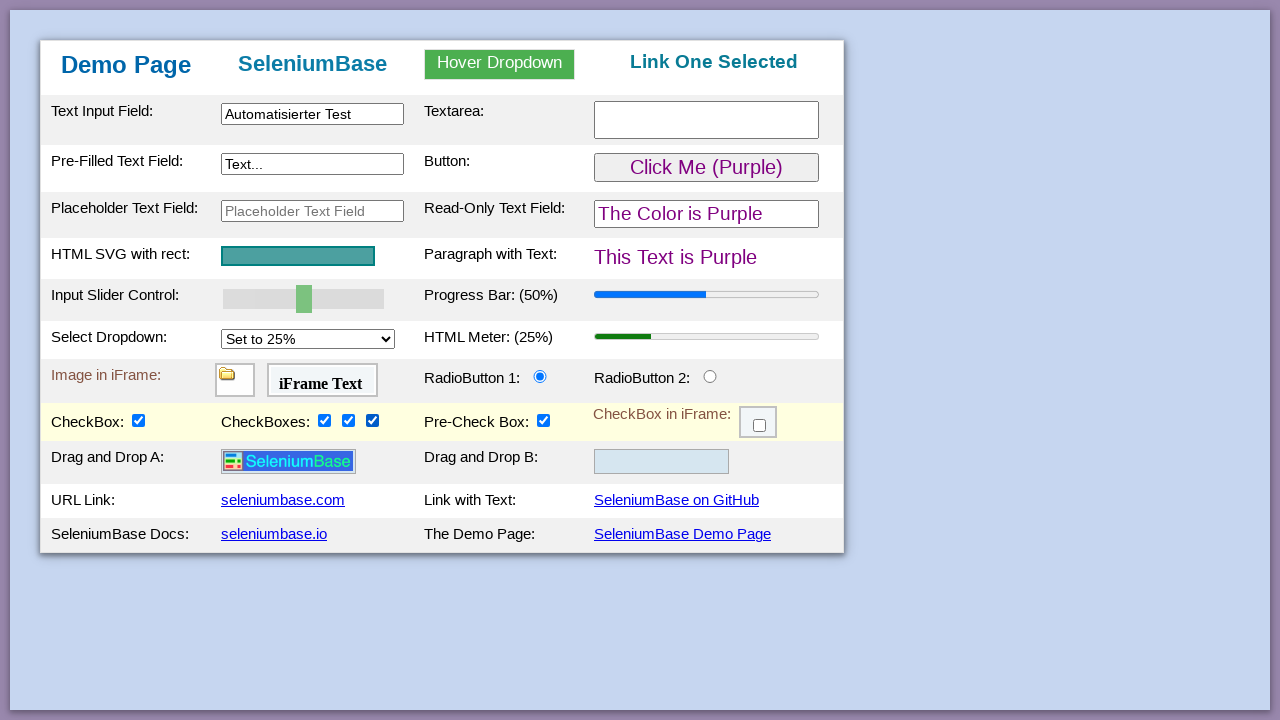

Located slider element
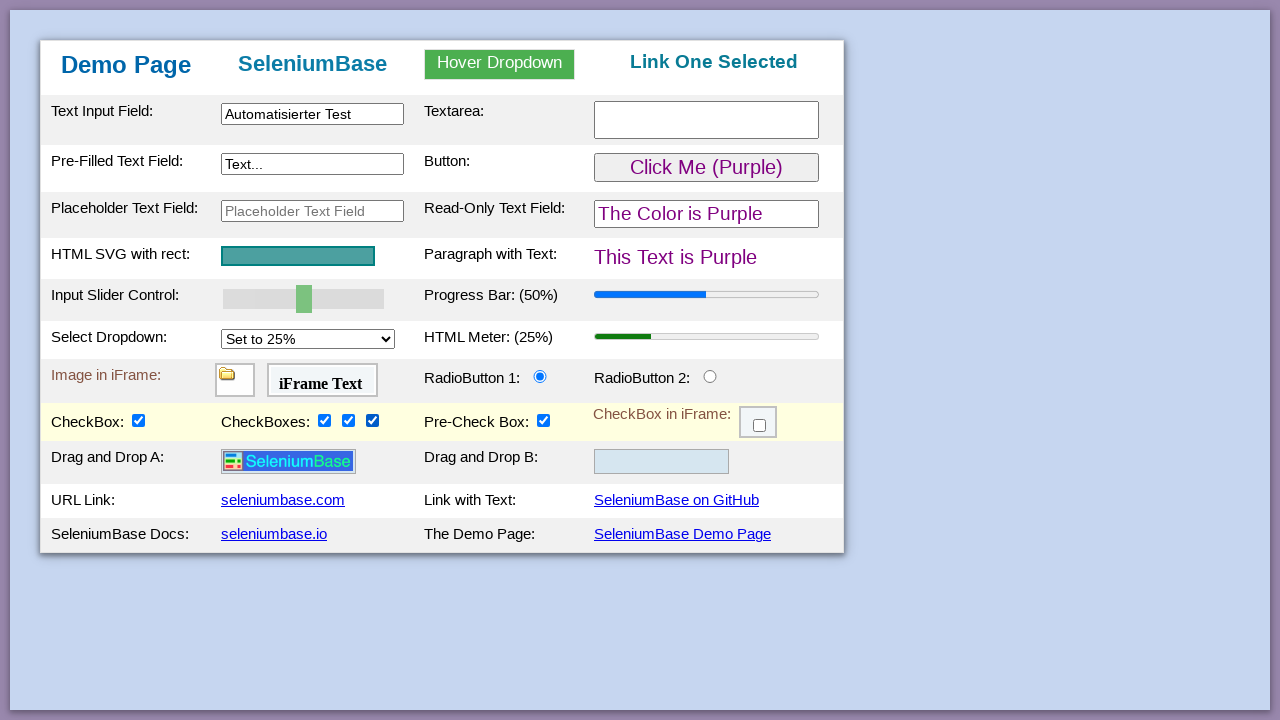

Set slider value to 75
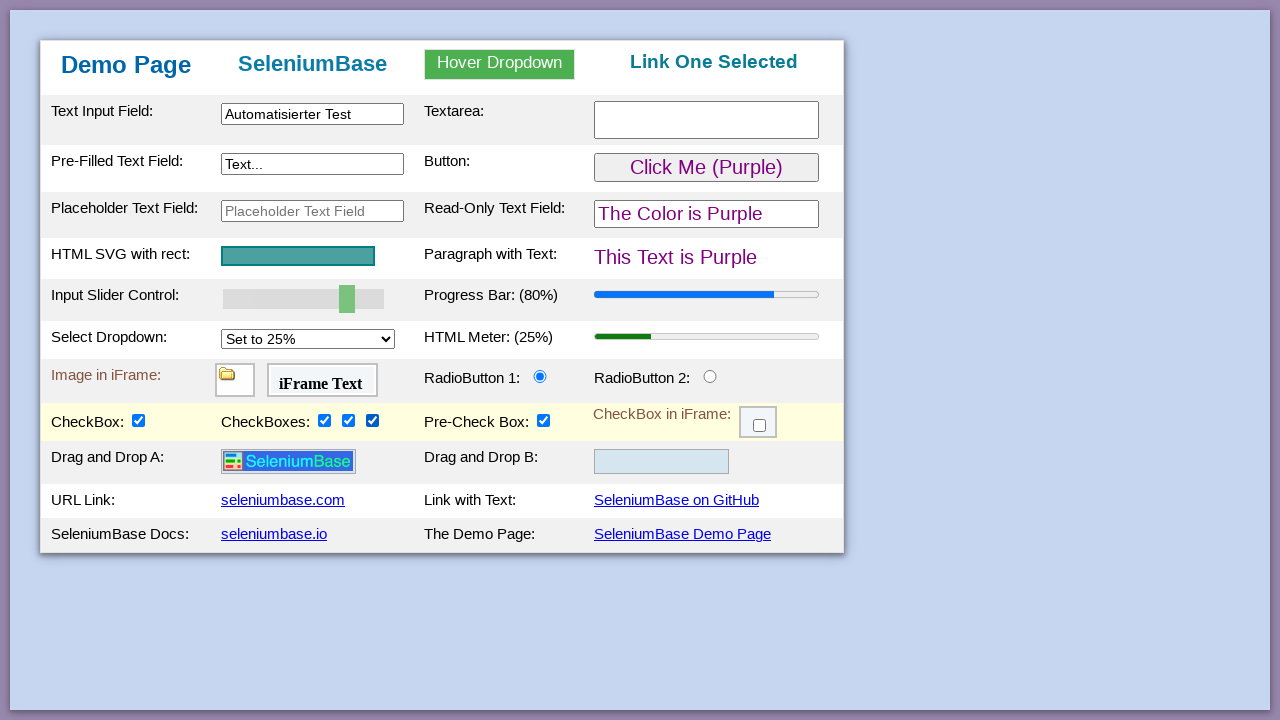

Progress bar label element is visible
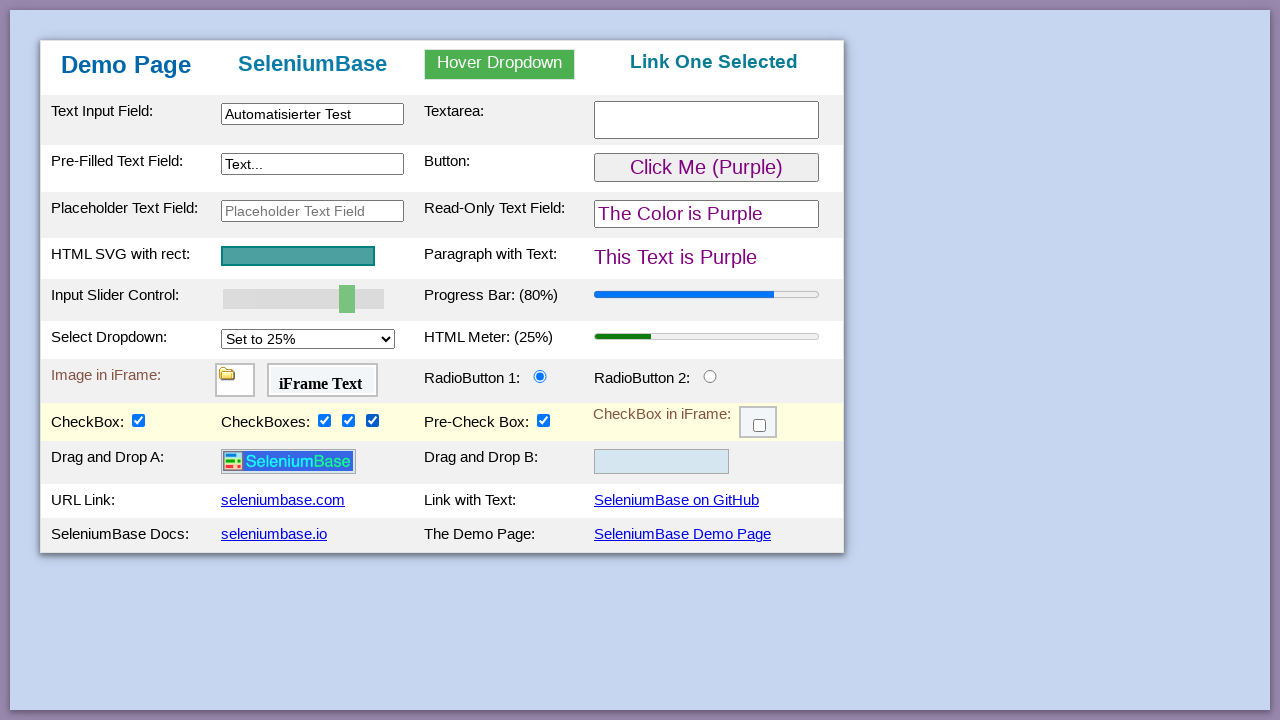

SeleniumBase on GitHub link is visible
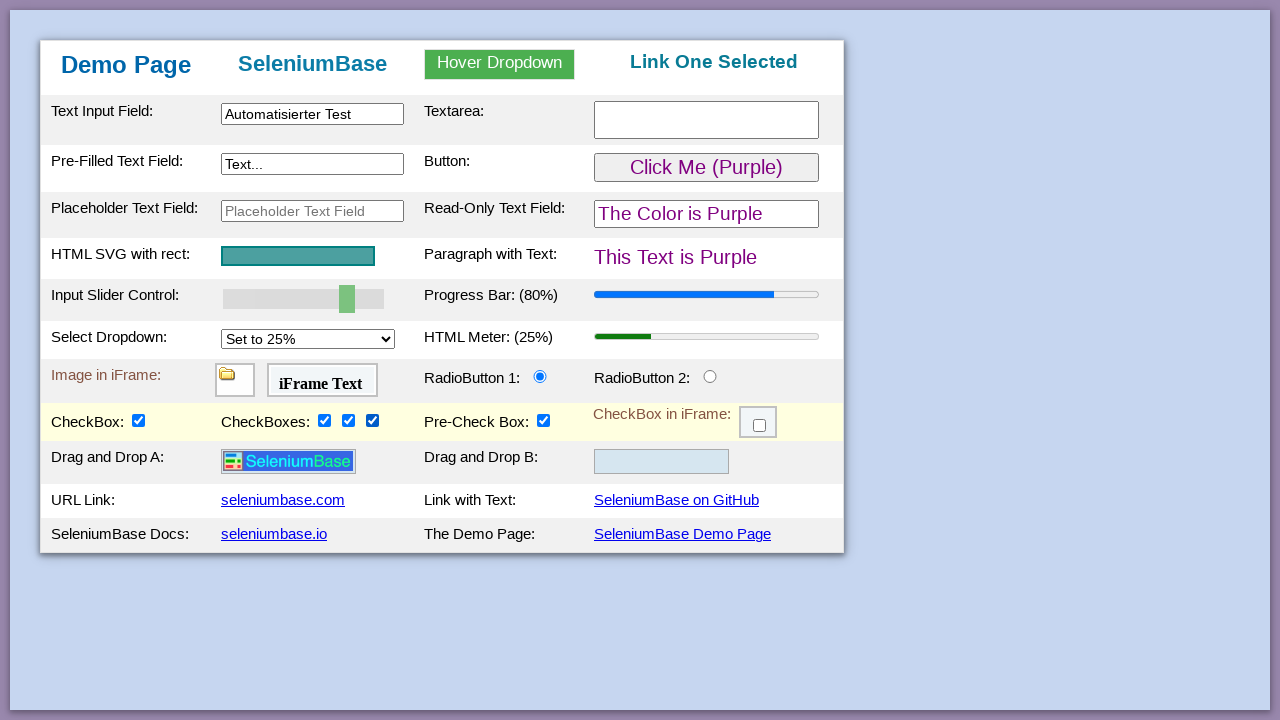

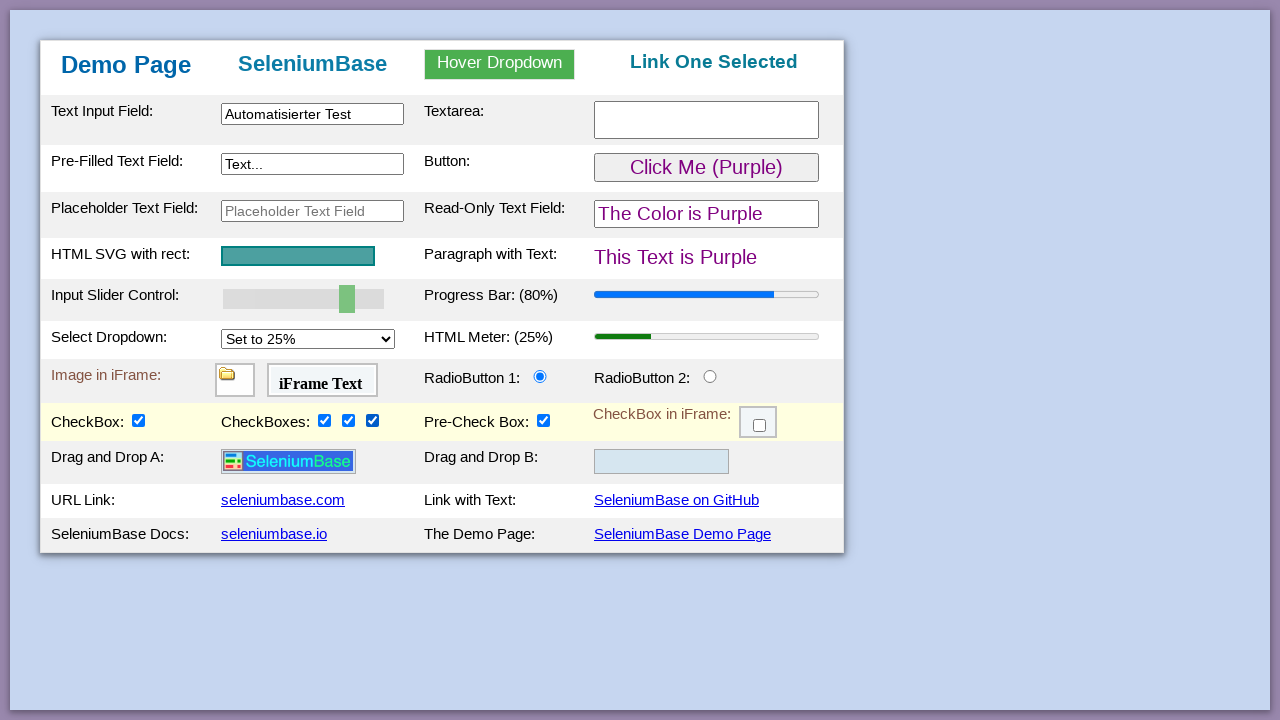